Tests adding multiple specific items (Cucumber, Brocolli, Beetroot, Carrot) to a shopping cart on an e-commerce practice site by iterating through products and clicking add to cart buttons for matching items.

Starting URL: https://rahulshettyacademy.com/seleniumPractise/

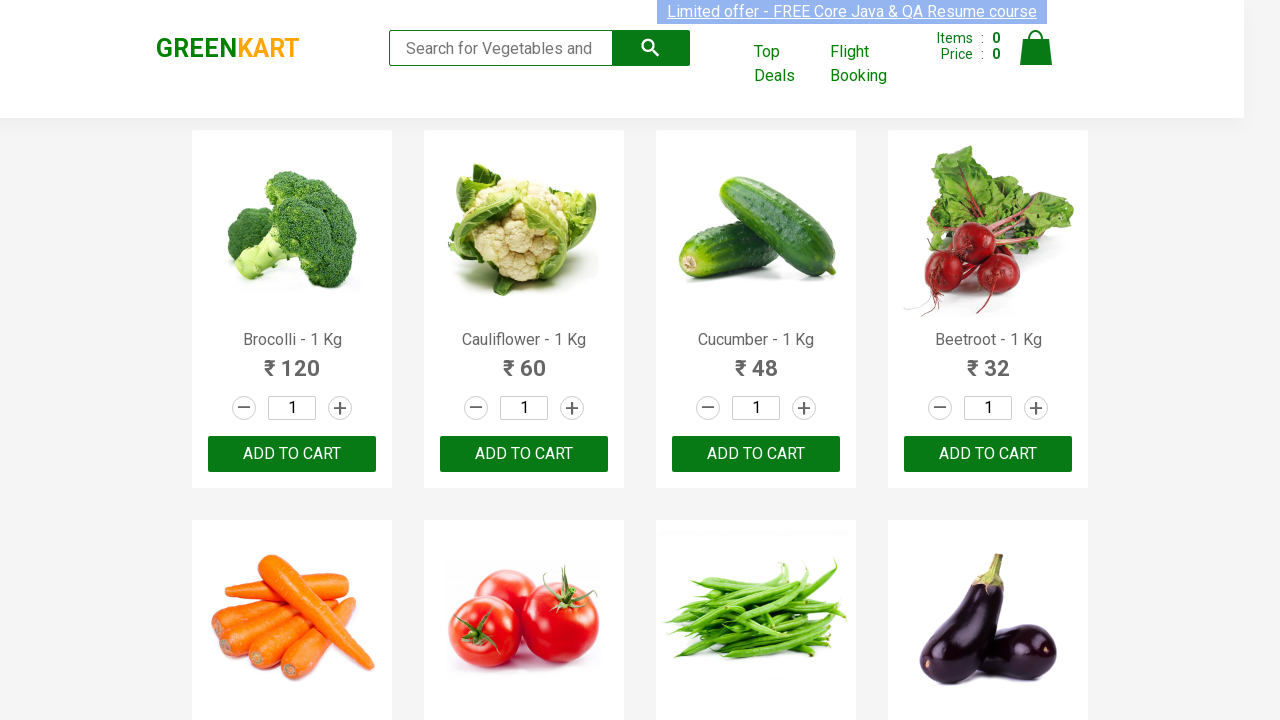

Waited for product names to load
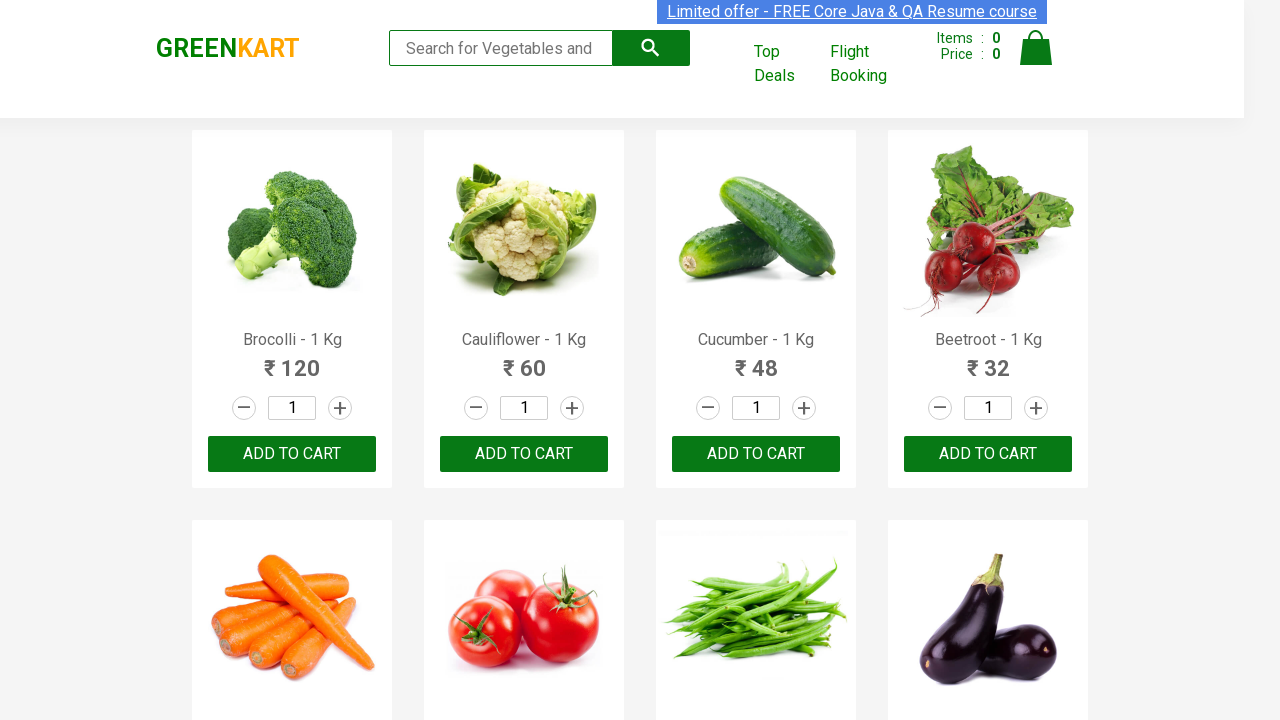

Defined items to add: Cucumber, Brocolli, Beetroot, Carrot
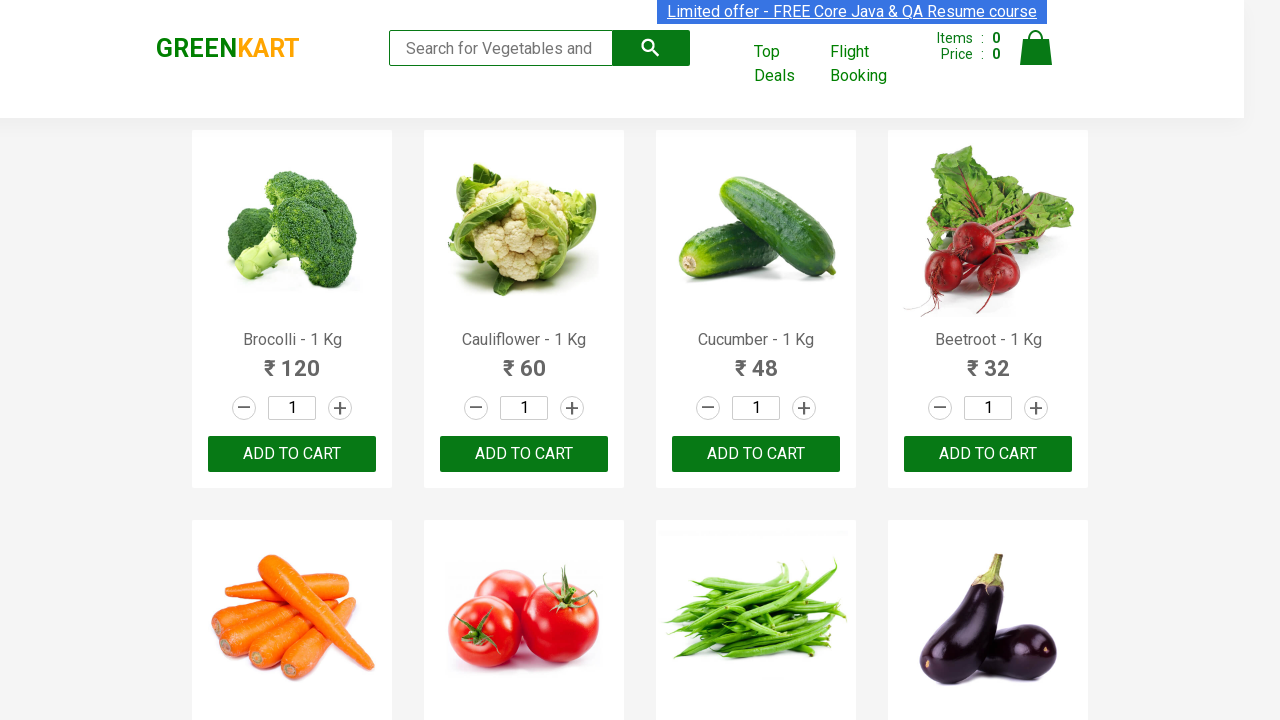

Retrieved all product name elements
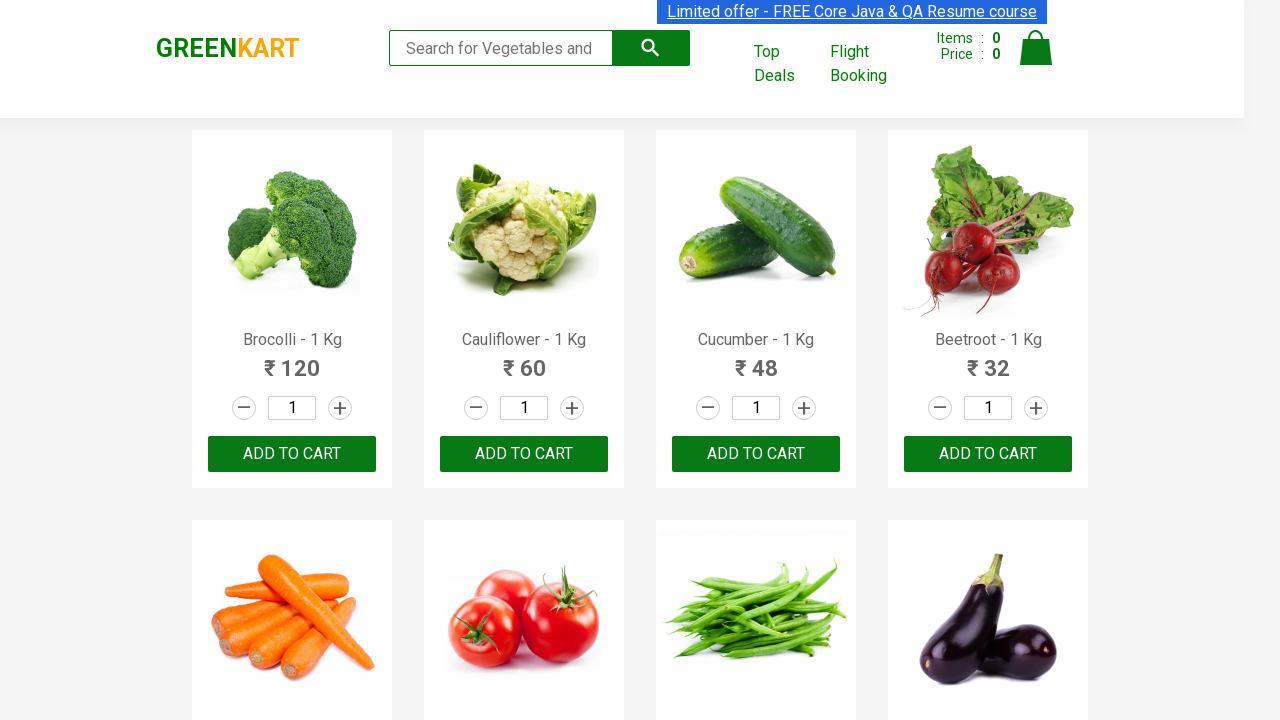

Retrieved all add to cart buttons
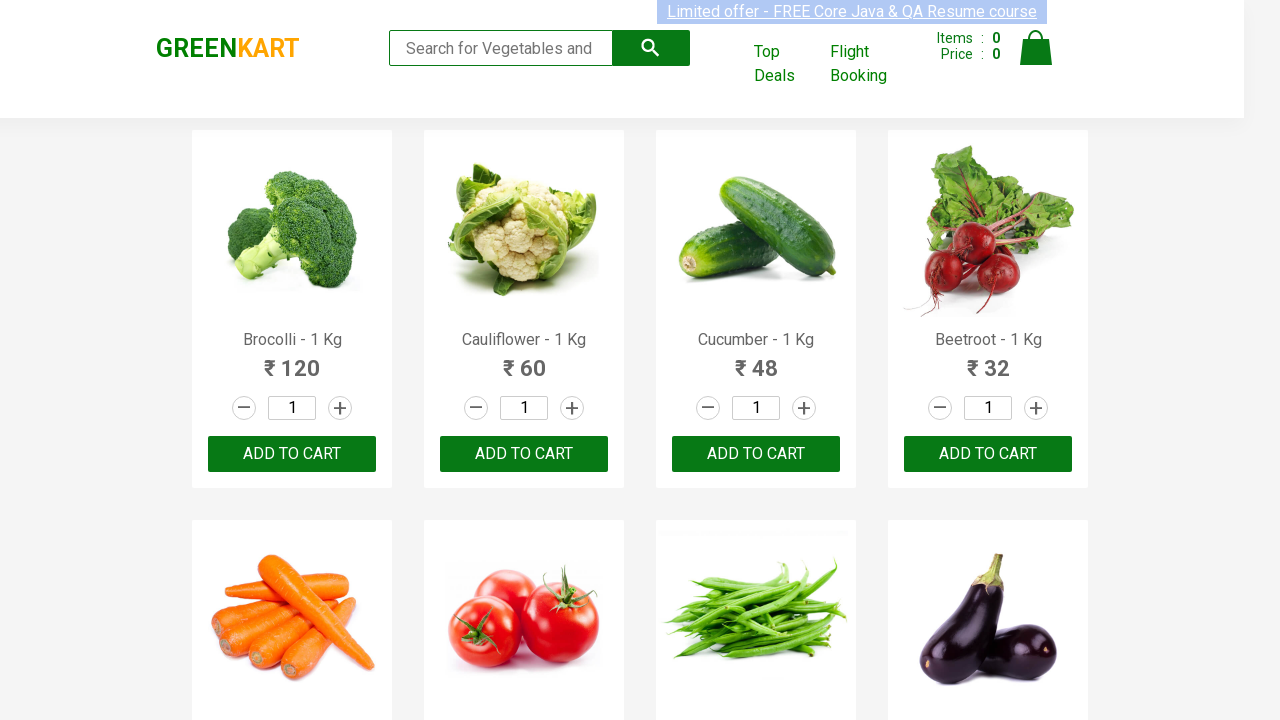

Clicked add to cart button for Brocolli at (292, 454) on div.product-action button >> nth=0
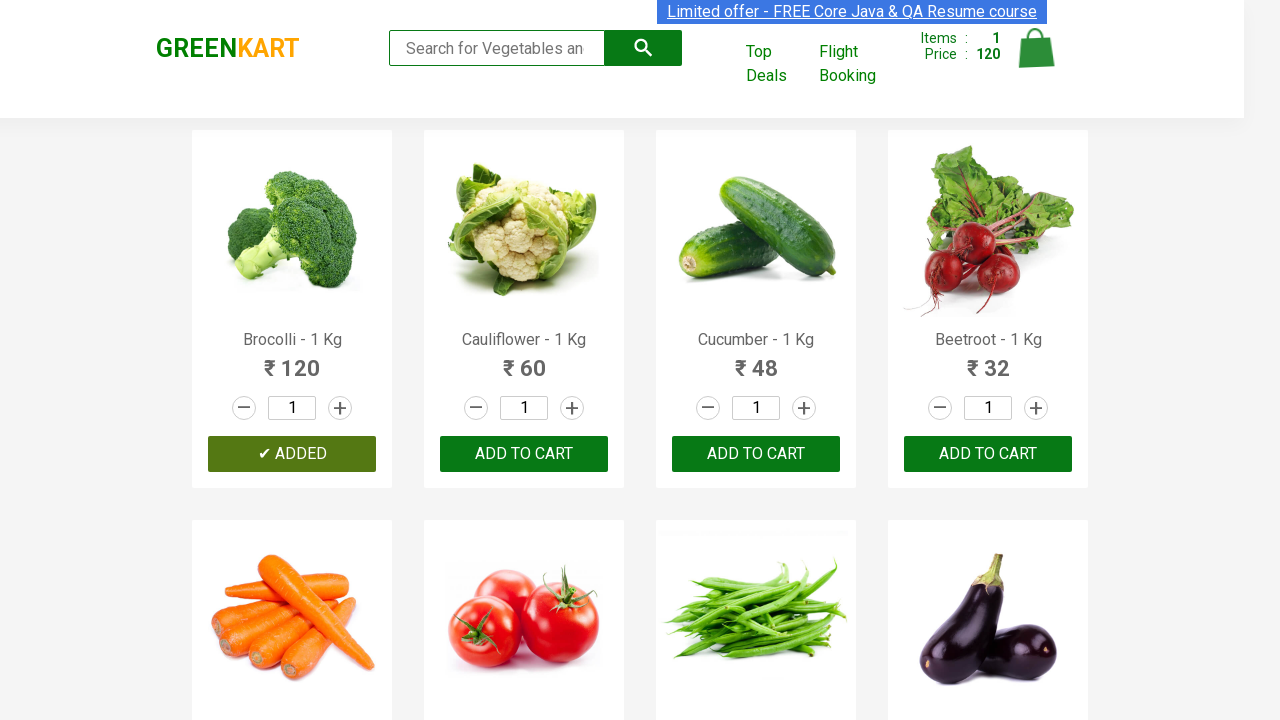

Clicked add to cart button for Cucumber at (756, 454) on div.product-action button >> nth=2
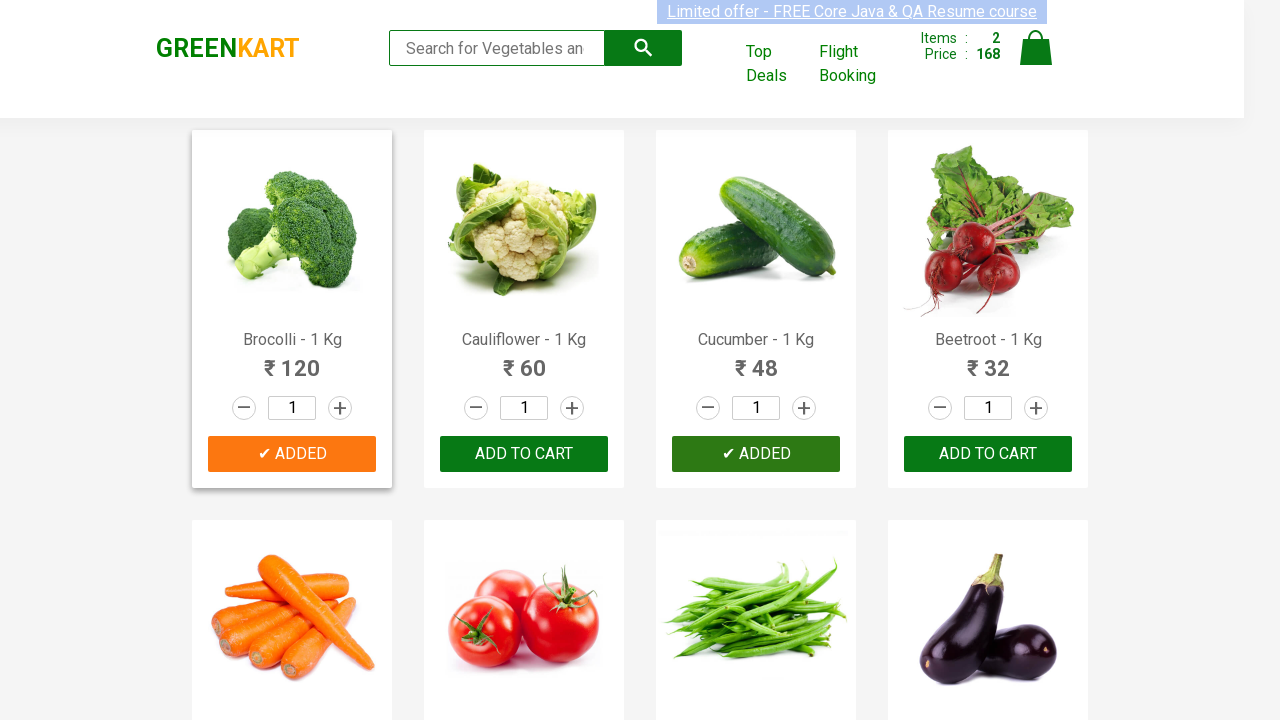

Clicked add to cart button for Beetroot at (988, 454) on div.product-action button >> nth=3
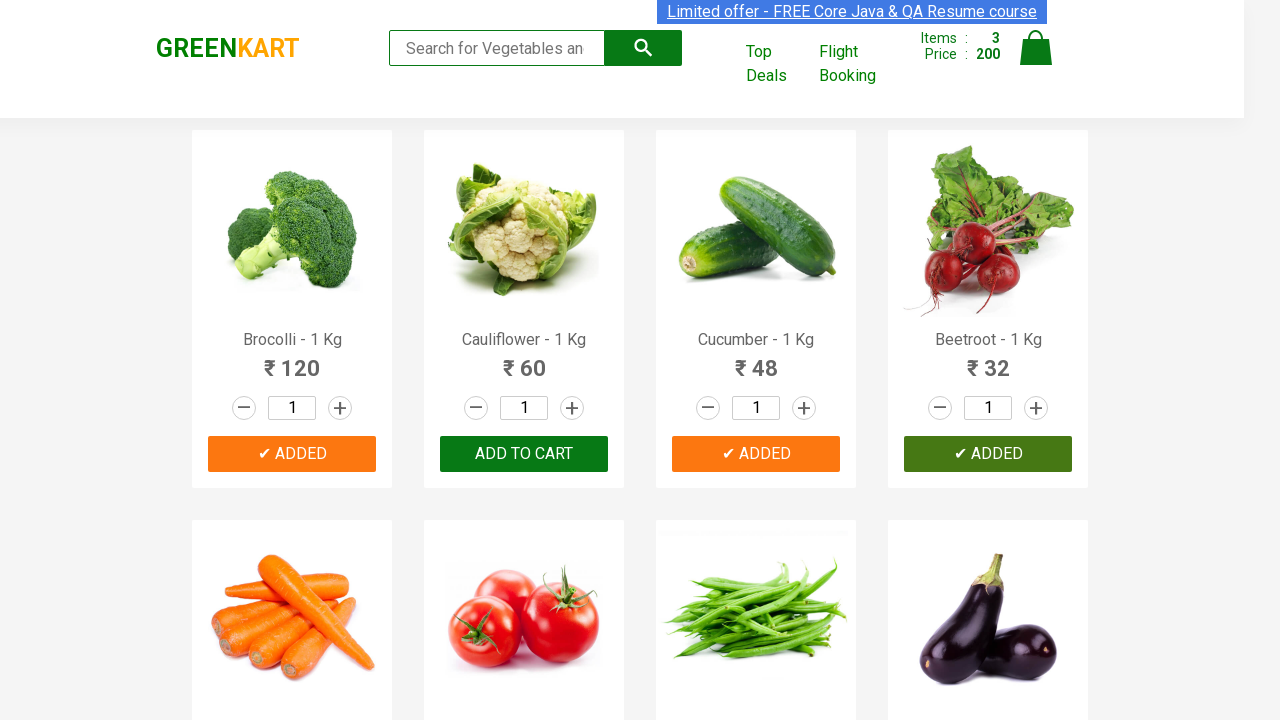

Clicked add to cart button for Carrot at (292, 360) on div.product-action button >> nth=4
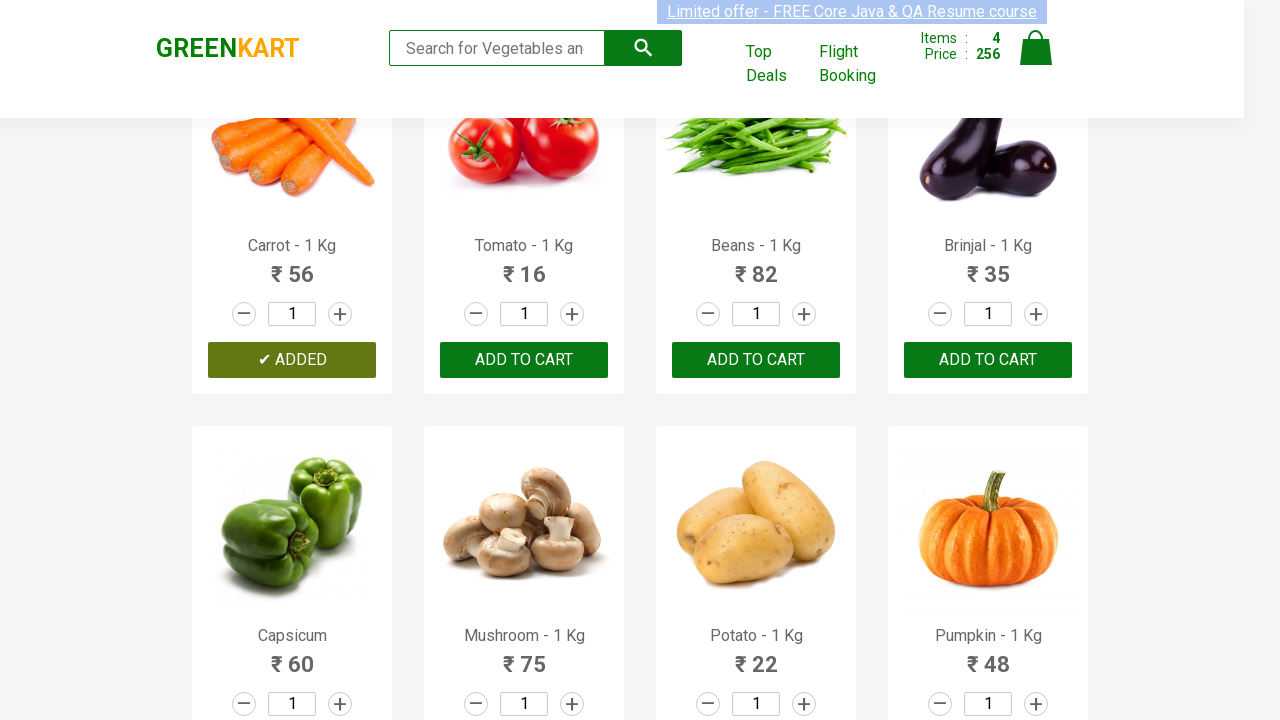

All 4 items successfully added to cart
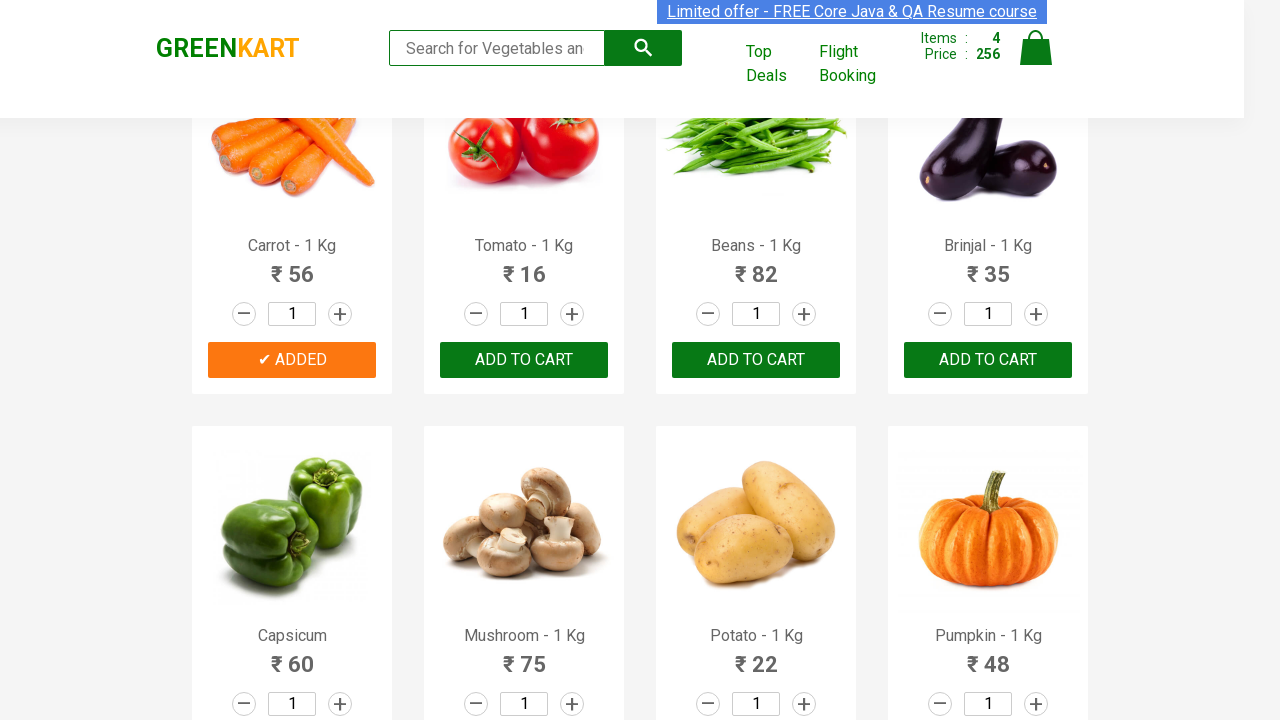

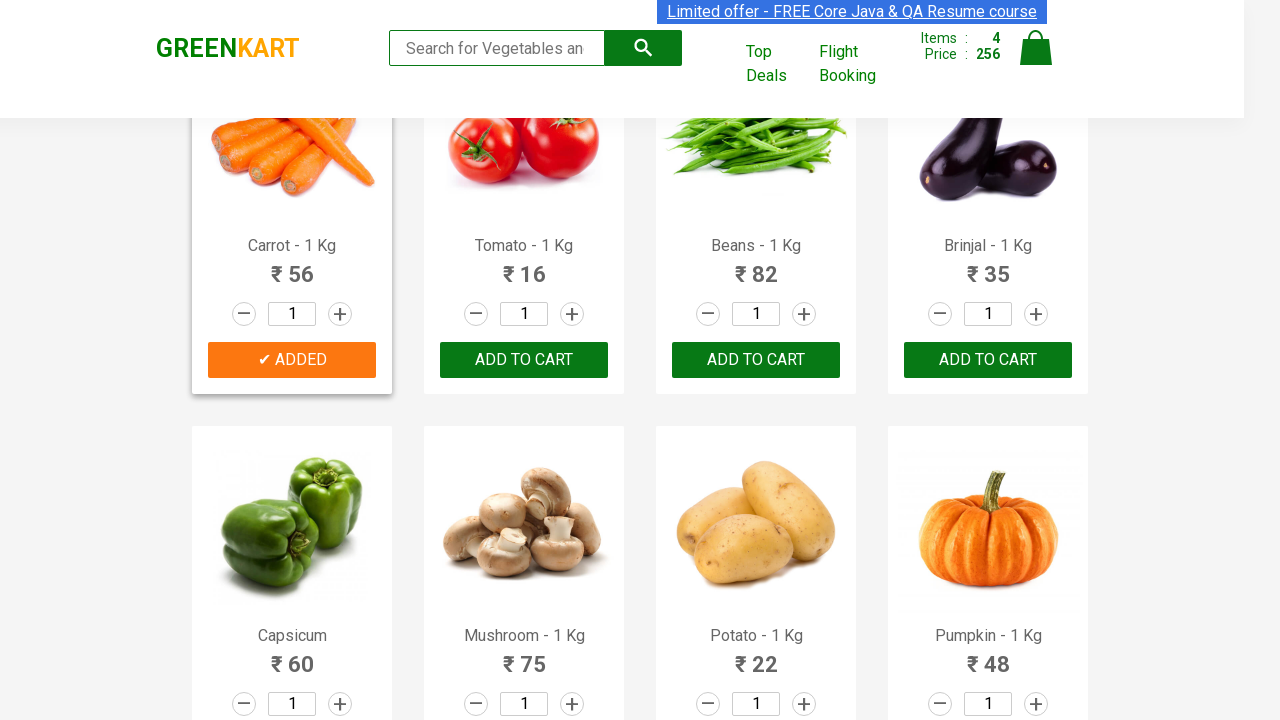